Tests menu navigation by clicking through Email, Domeny (Domains), and Hosting menu items

Starting URL: http://e.pl/

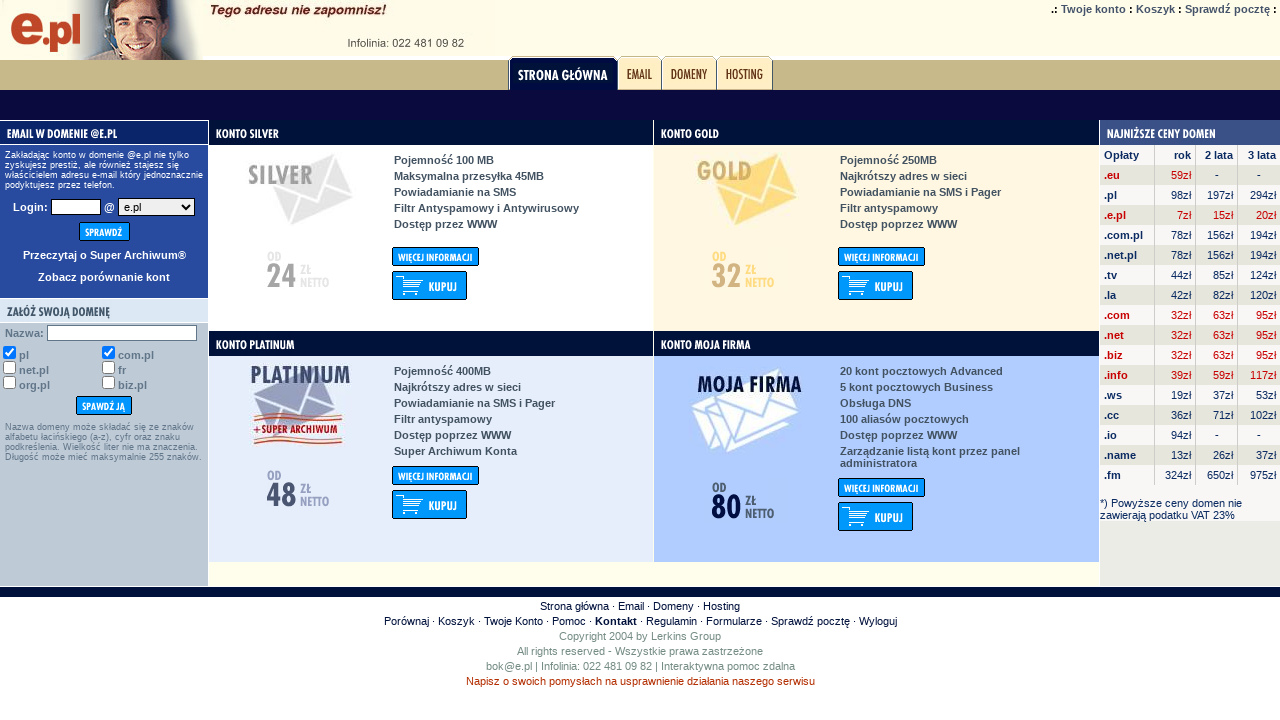

Clicked Email menu item at (639, 73) on a[title='Email']
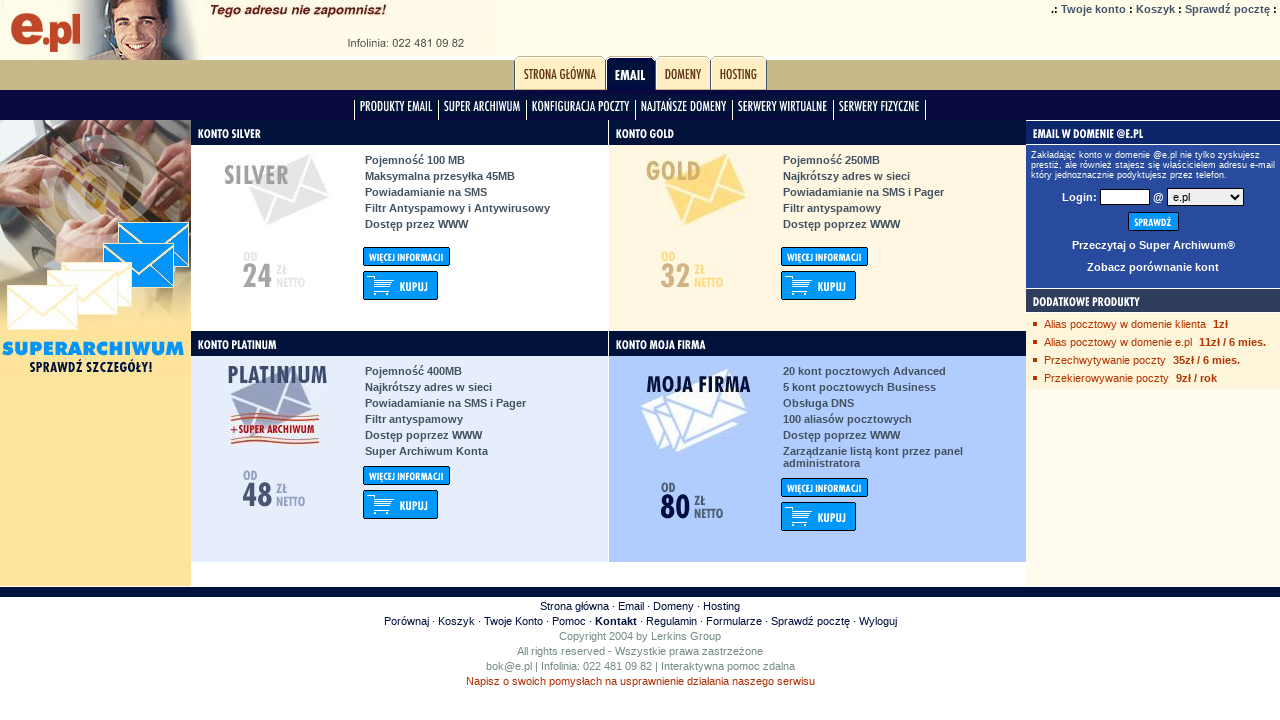

Email page loaded (domcontentloaded)
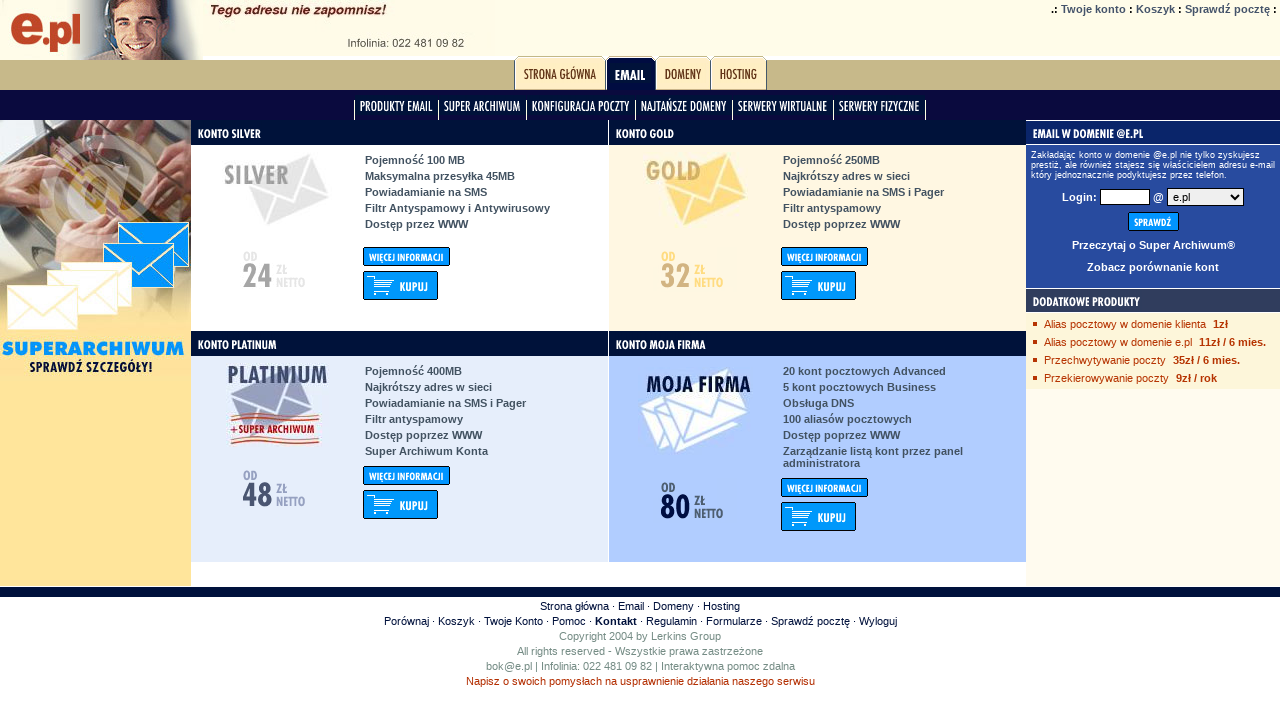

Clicked Domeny (Domains) menu item at (682, 73) on a[title='Domeny']
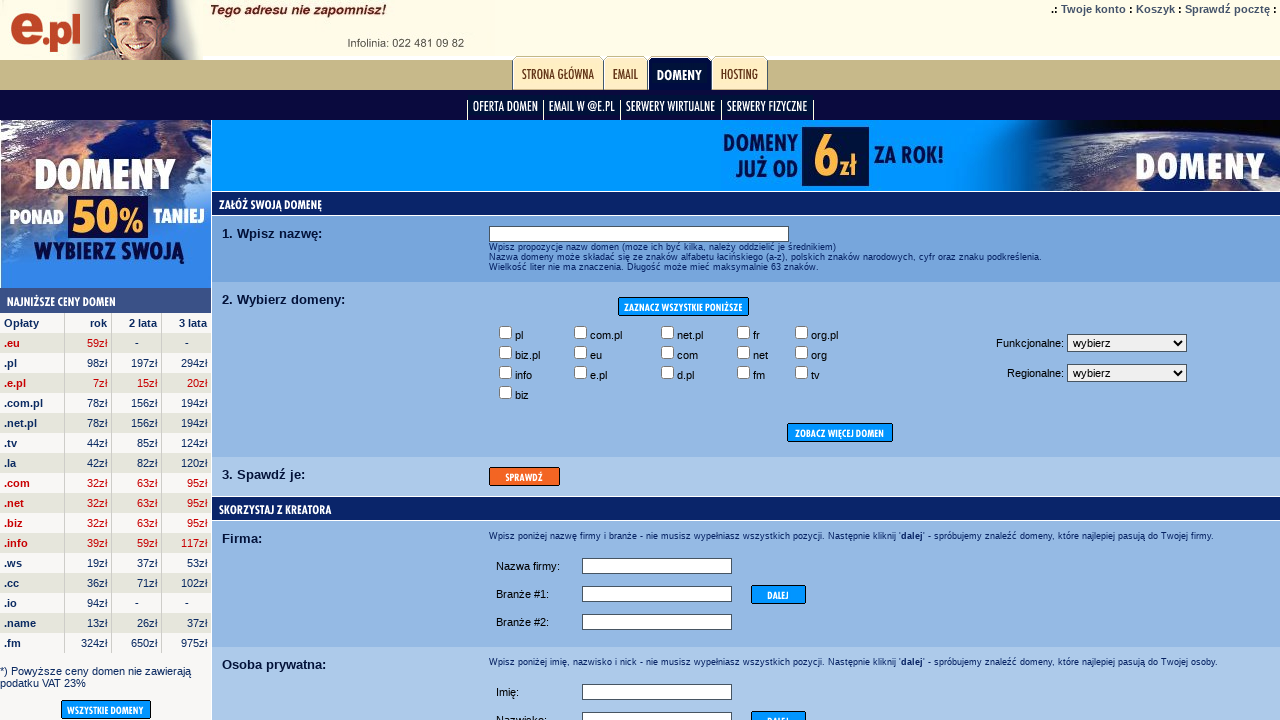

Domains page loaded (domcontentloaded)
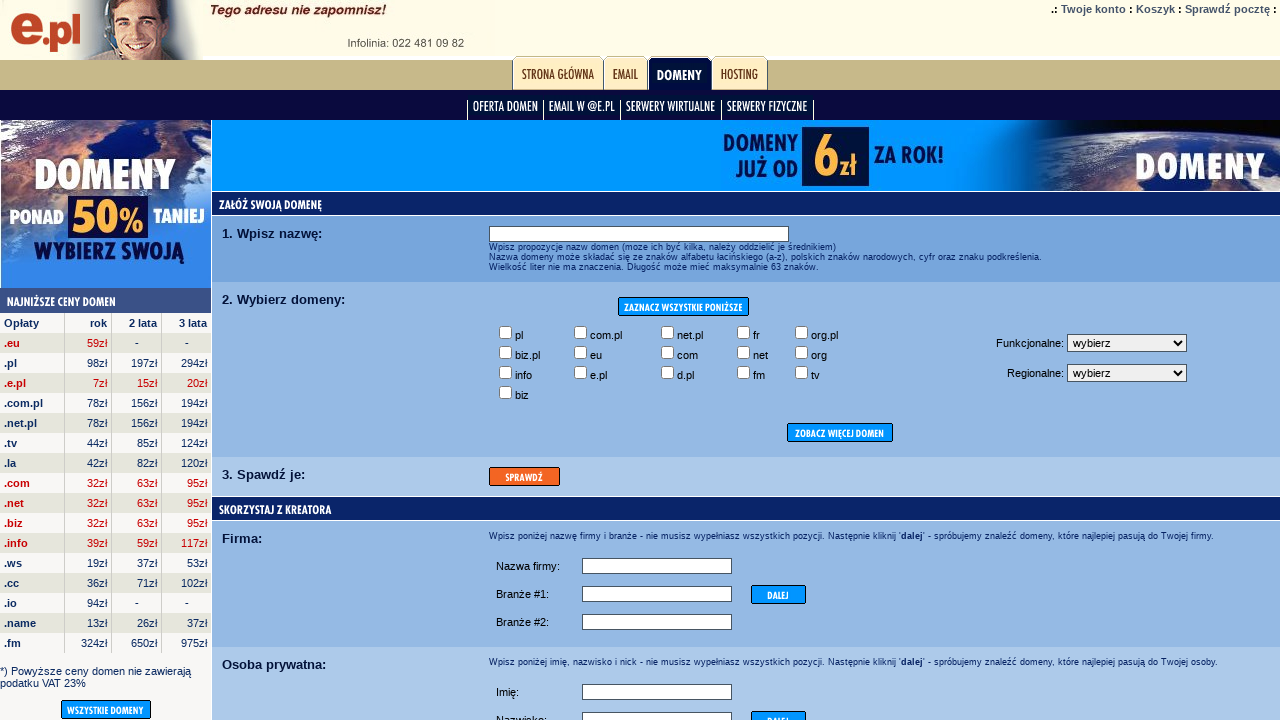

Clicked Hosting menu item at (740, 73) on a[title='Hosting']
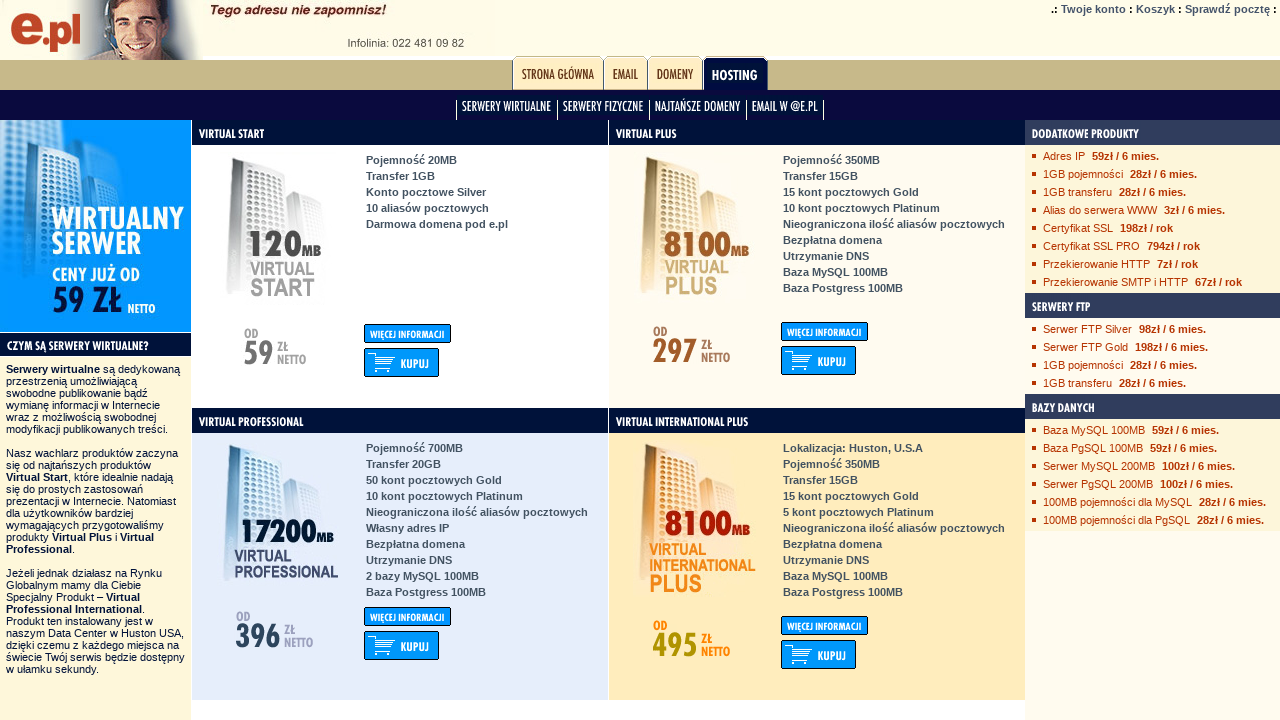

Hosting page loaded (domcontentloaded)
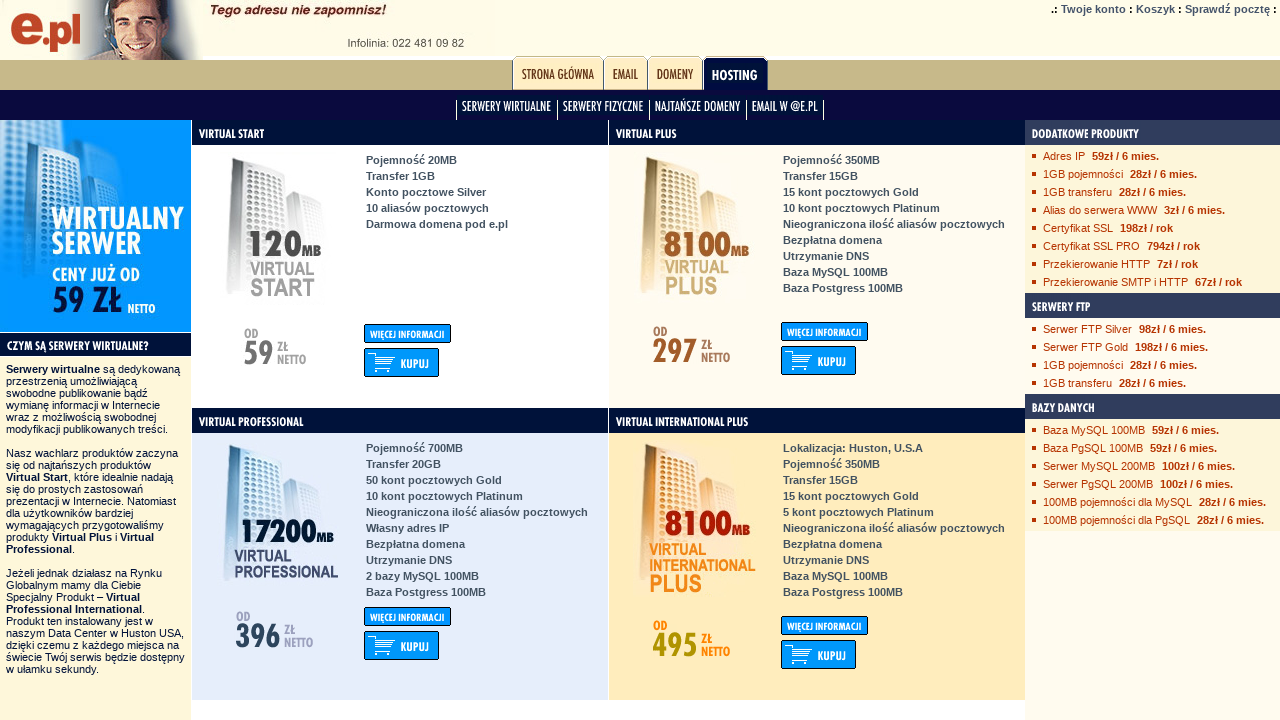

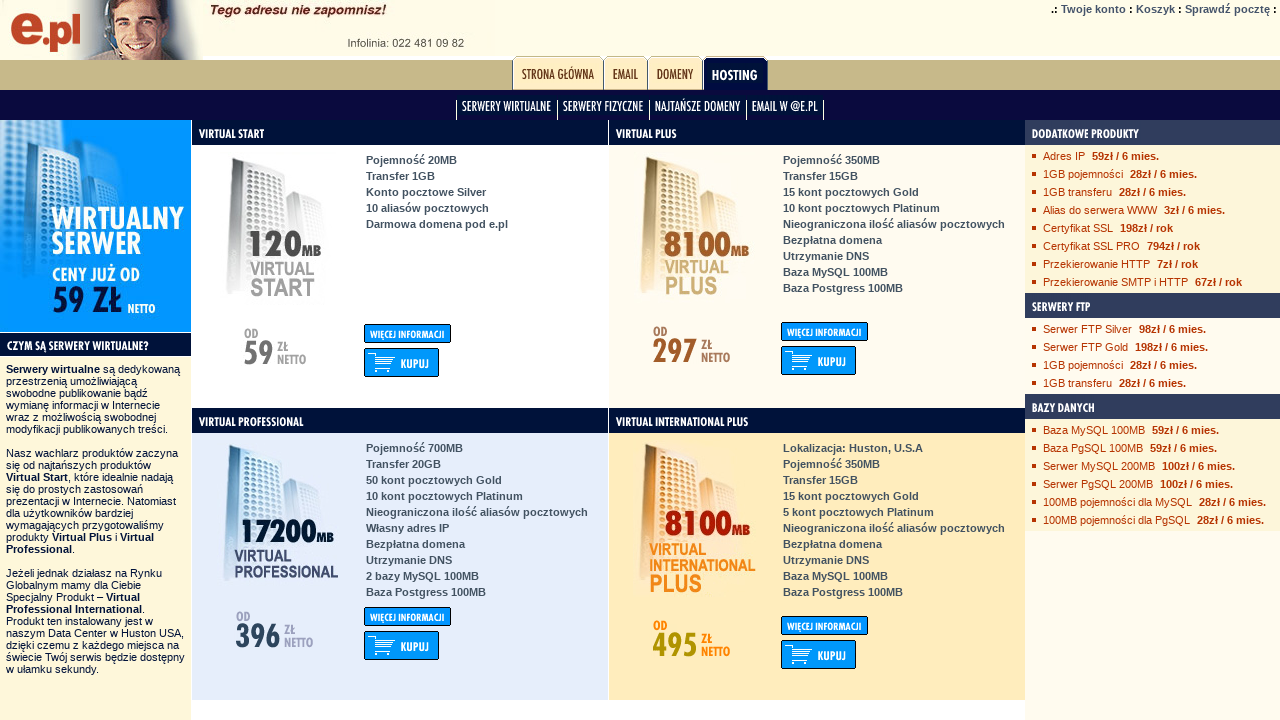